Simple navigation test that loads the uuu.com.tw website and verifies the page loads successfully

Starting URL: https://www.uuu.com.tw

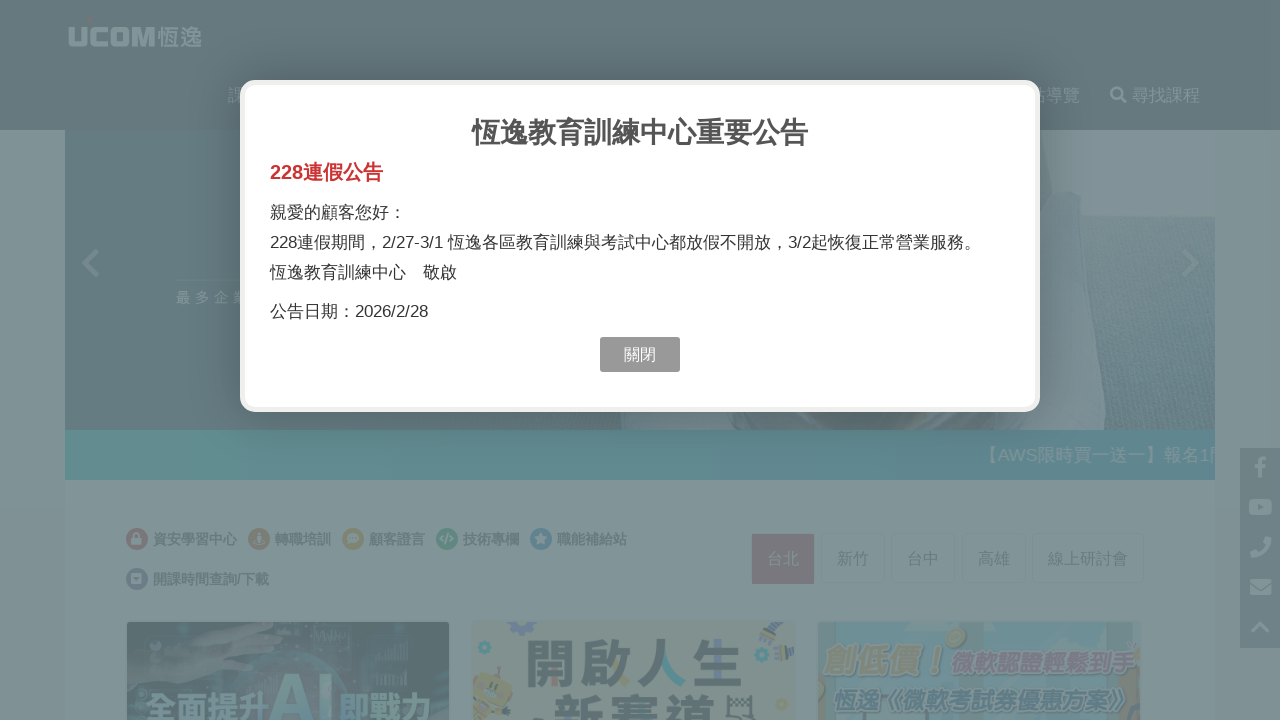

Waited for page DOM to fully load
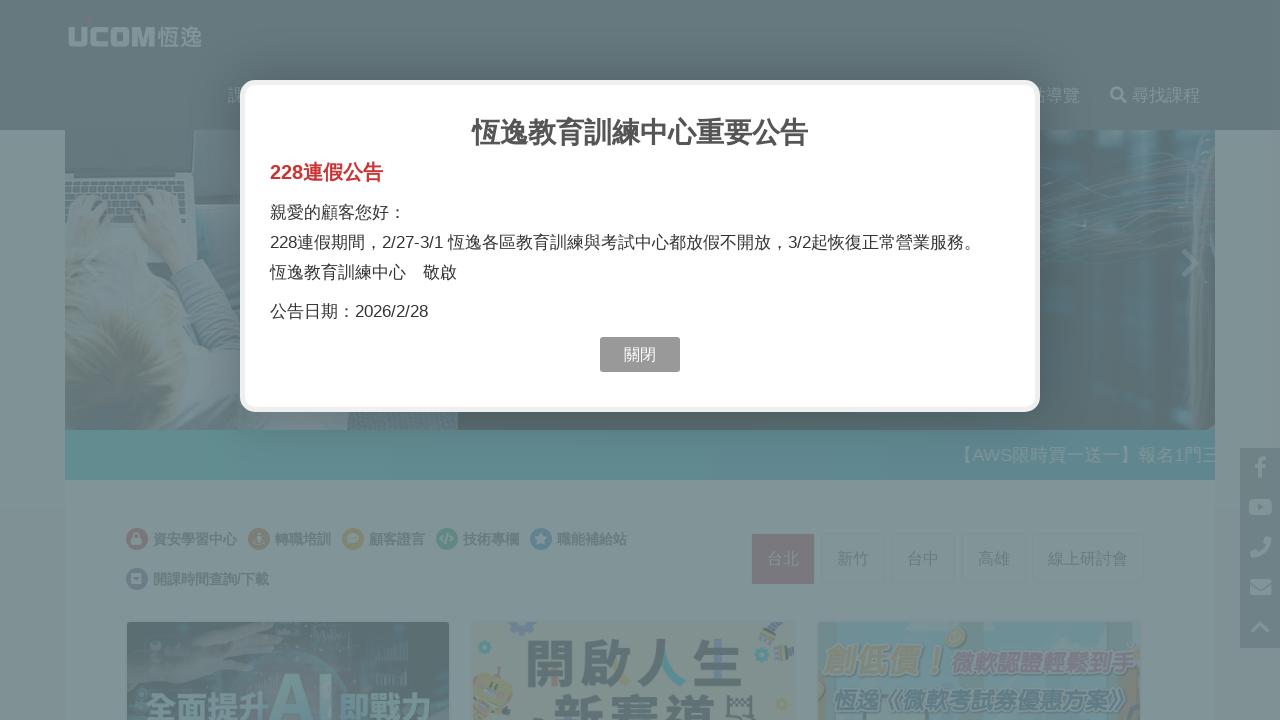

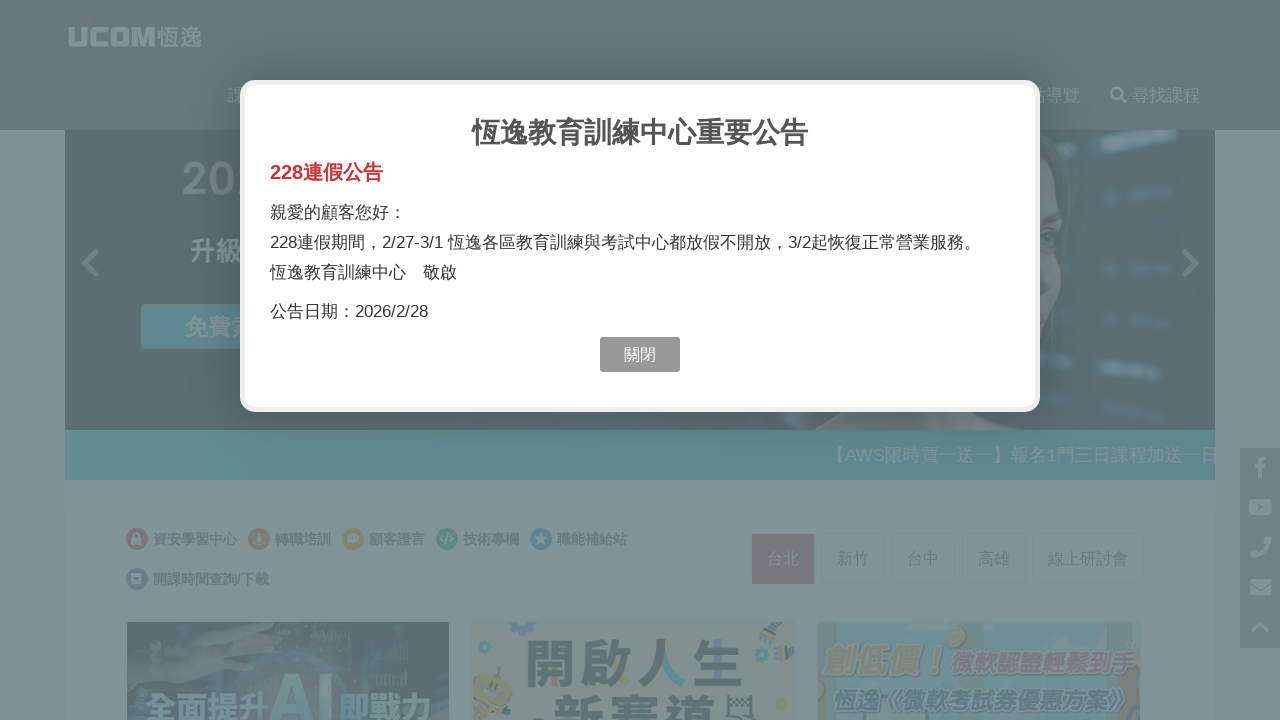